Tests clicking the simple button and verifying that "Submitted" text appears as the result

Starting URL: https://www.qa-practice.com/elements/button/simple

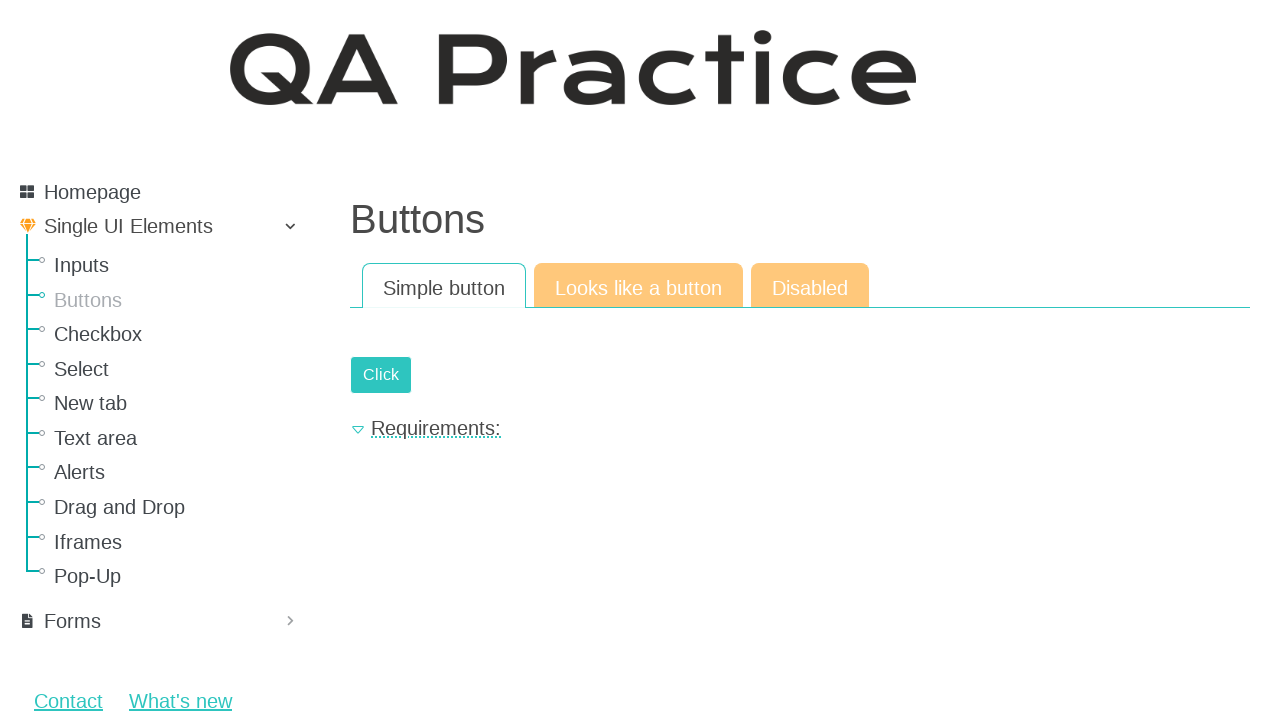

Waited for simple button to be visible
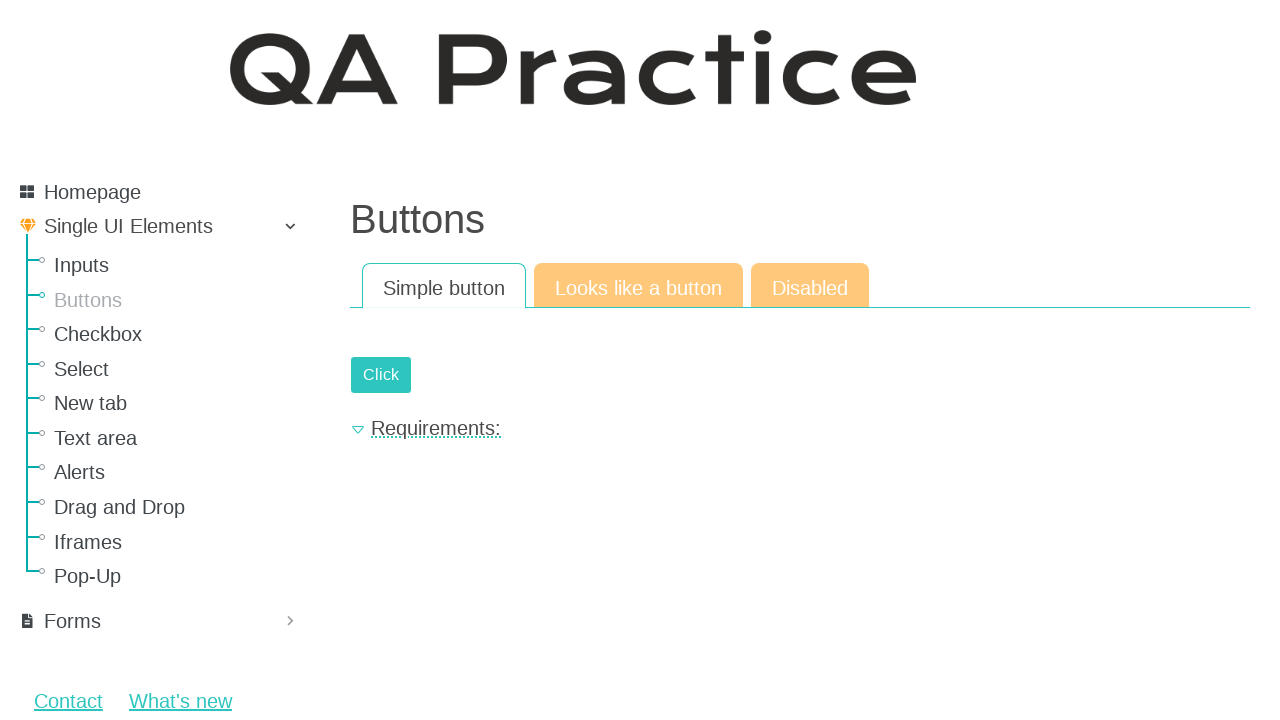

Clicked the simple button at (381, 375) on button#submit-id, input[type='submit'], button[type='submit']
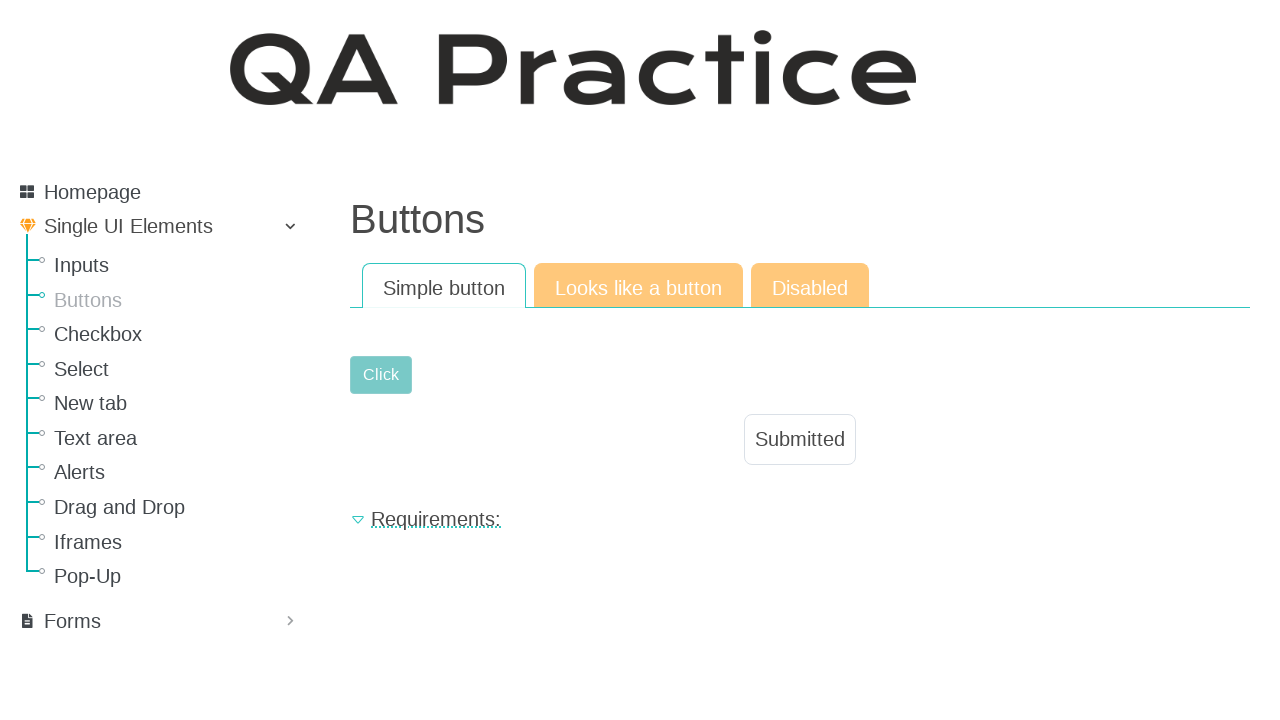

Retrieved result text from page
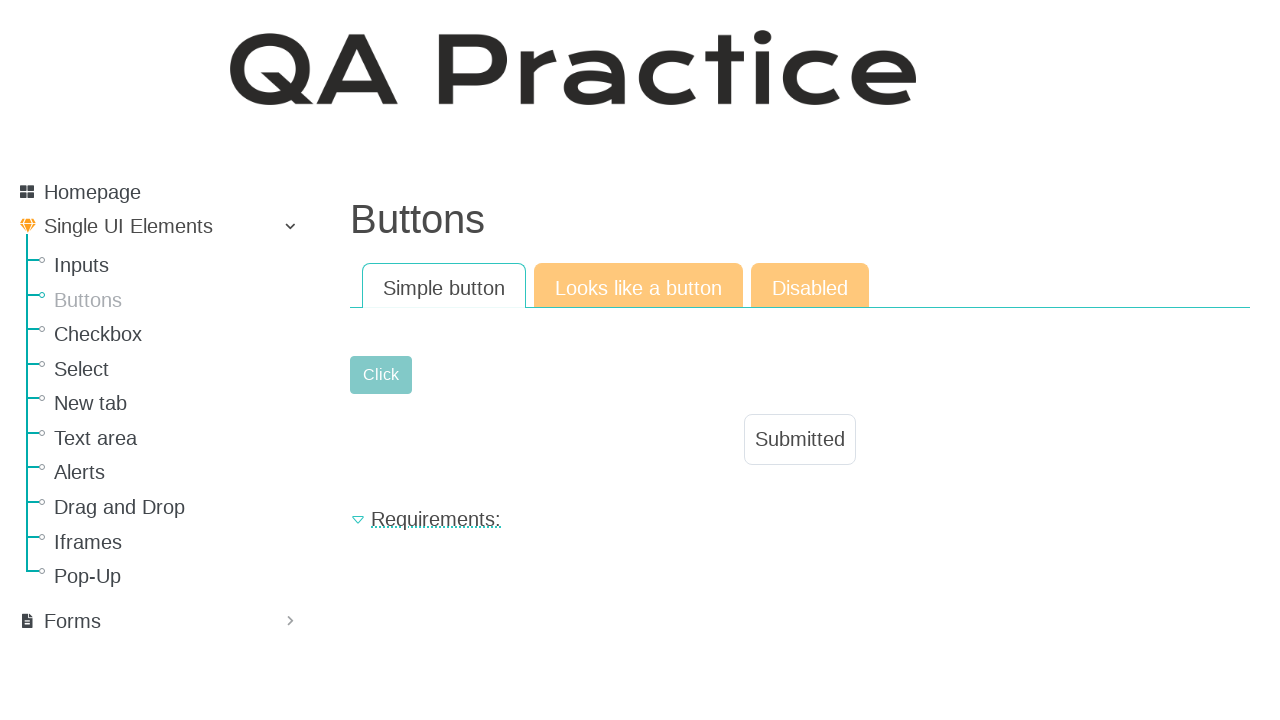

Verified that result text equals 'Submitted'
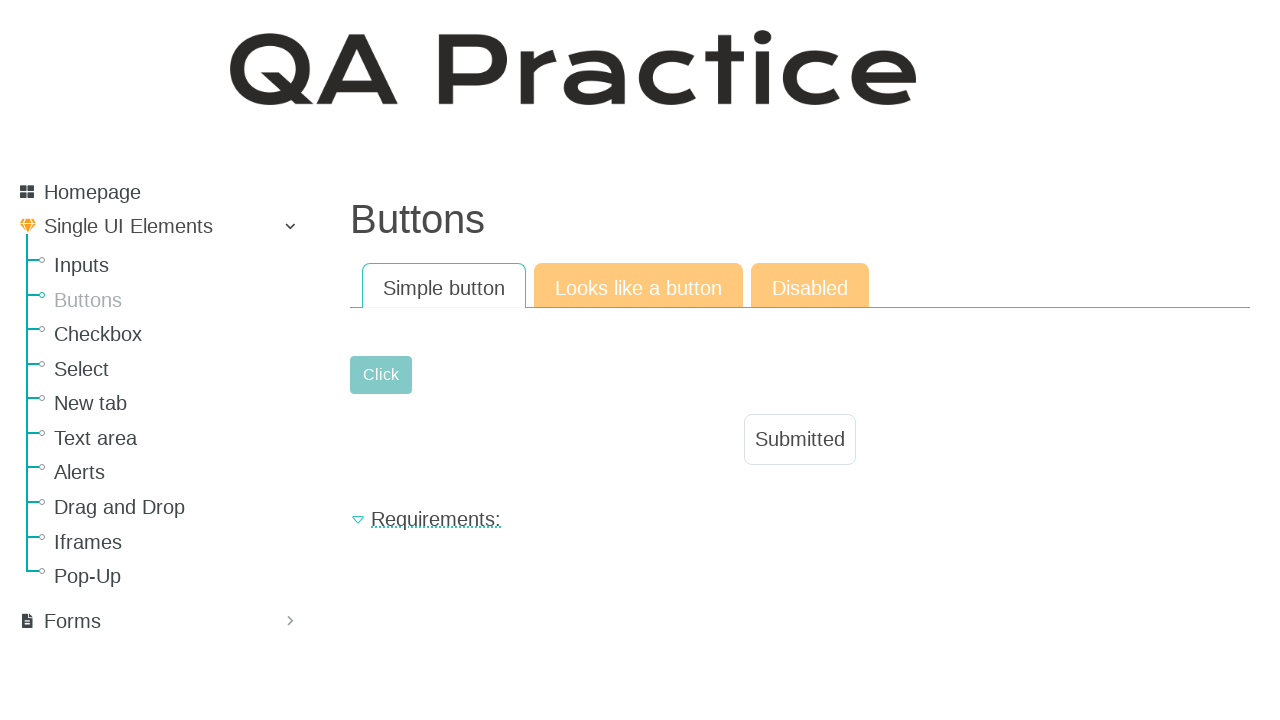

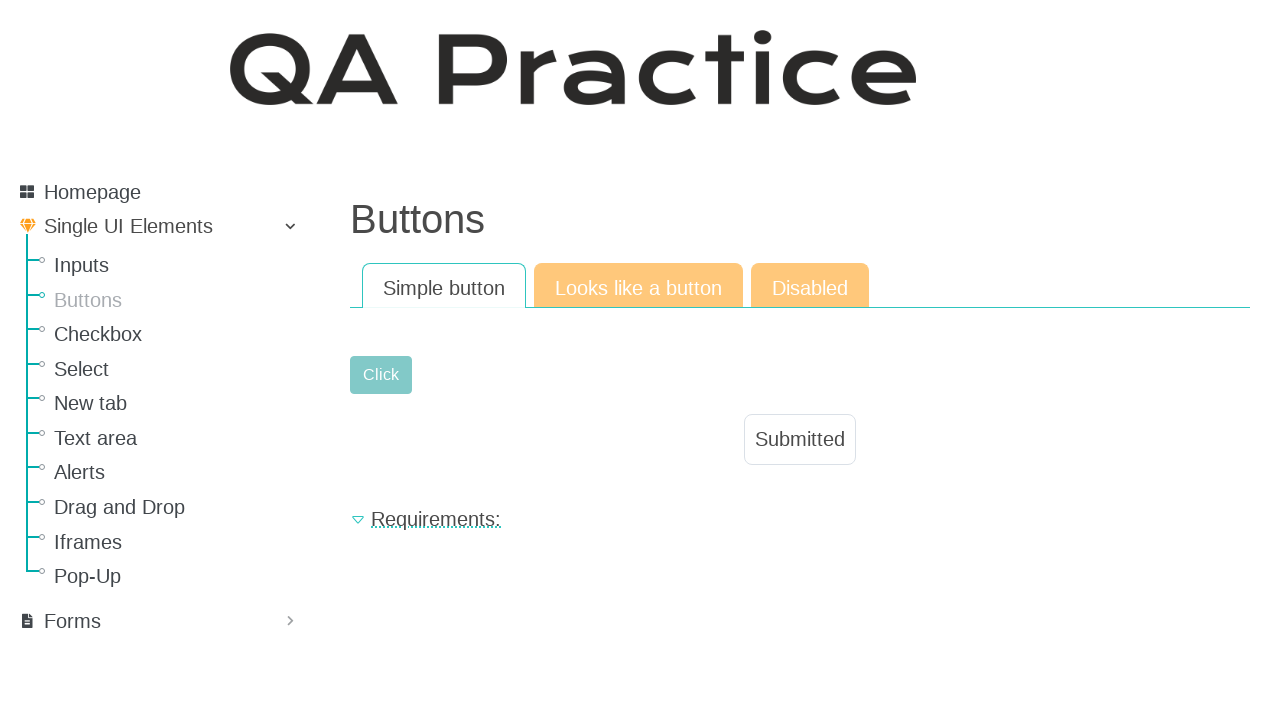